Navigates to the RedBus website and waits for it to load

Starting URL: https://www.redbus.in

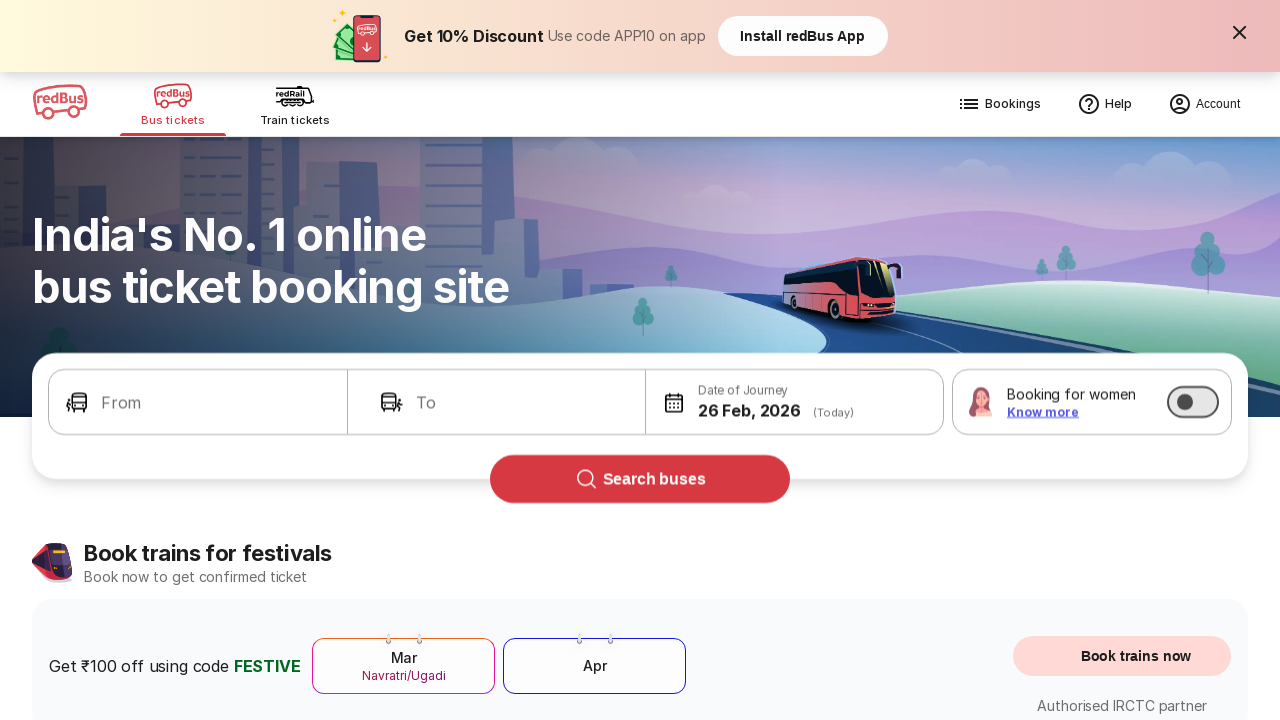

Waited for RedBus website to reach networkidle load state
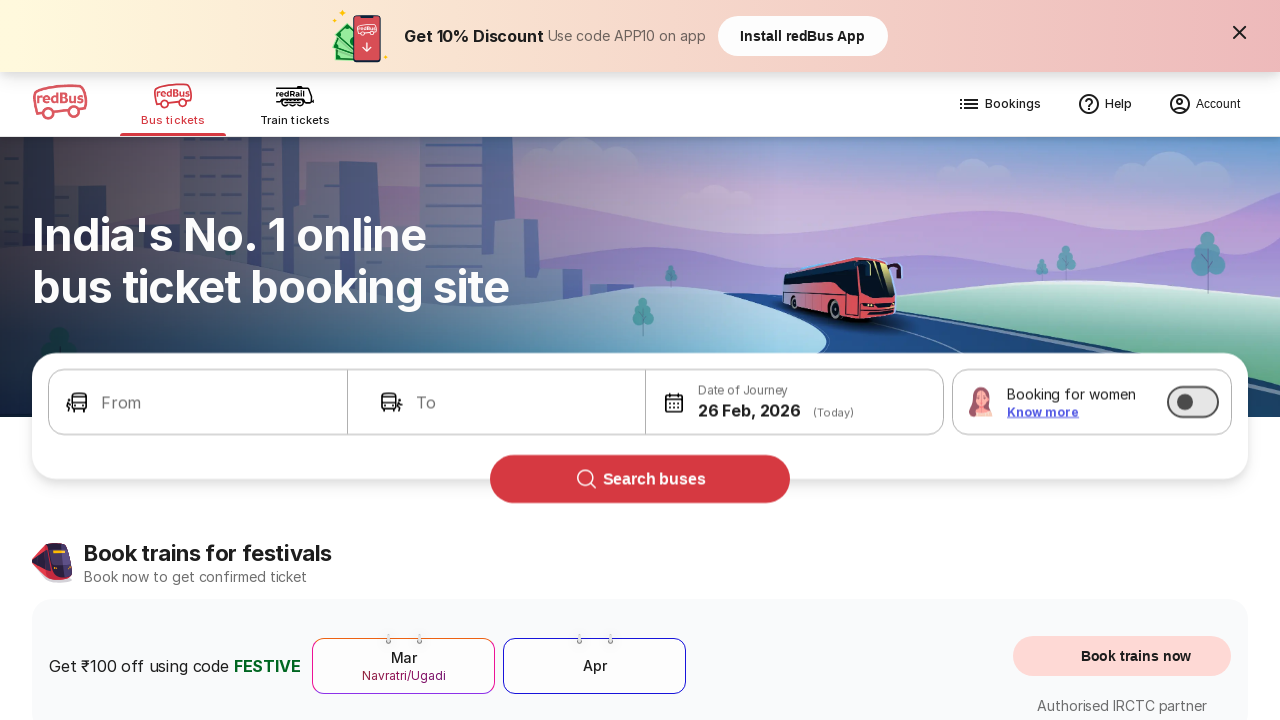

Waited 5 seconds for page to stabilize
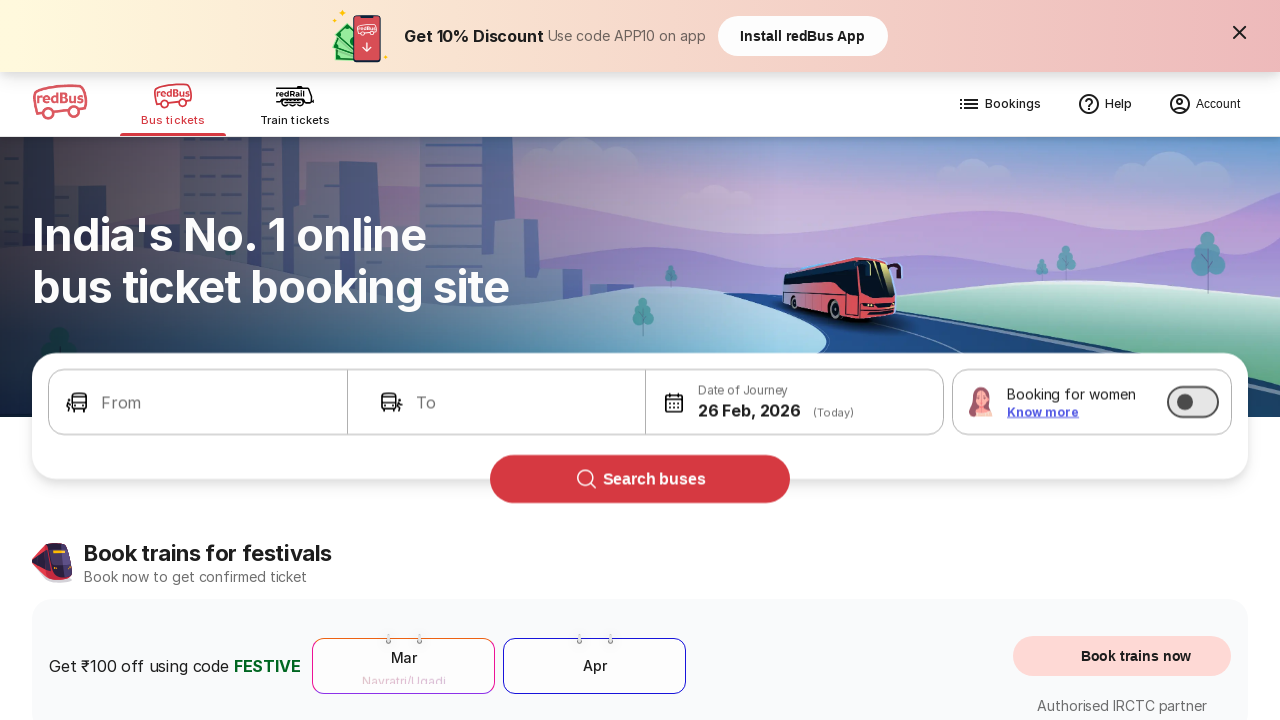

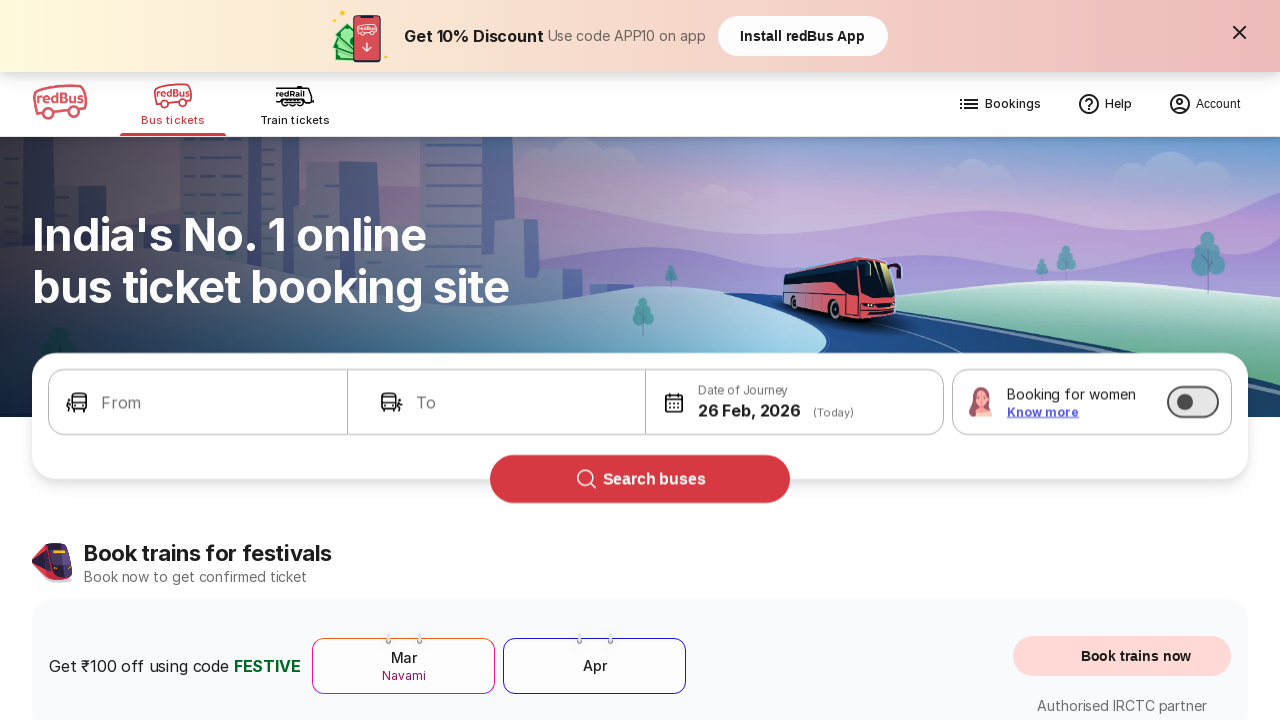